Tests checkbox functionality on a practice page by clicking a dropdown to reveal country options, then selecting checkboxes for each country in the list.

Starting URL: https://www.leafground.com/checkbox.xhtml

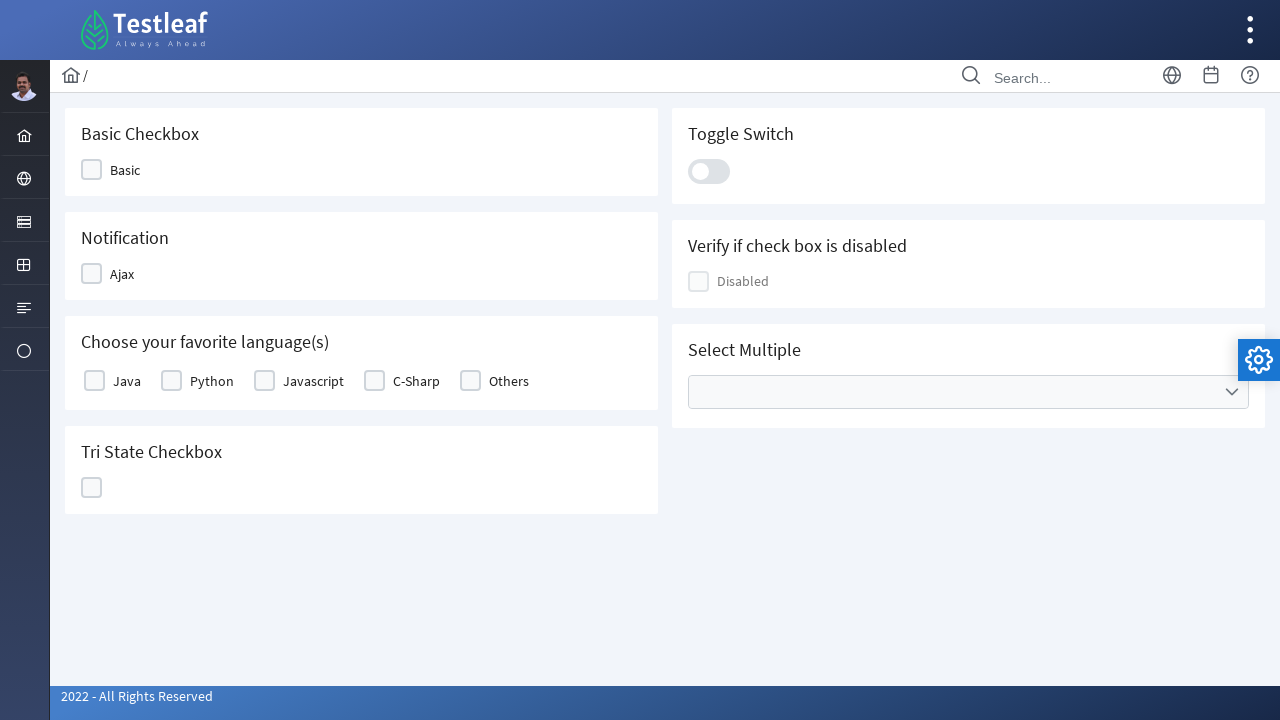

Clicked dropdown to reveal country options at (1232, 392) on xpath=//span[@class='ui-icon ui-icon-triangle-1-s']
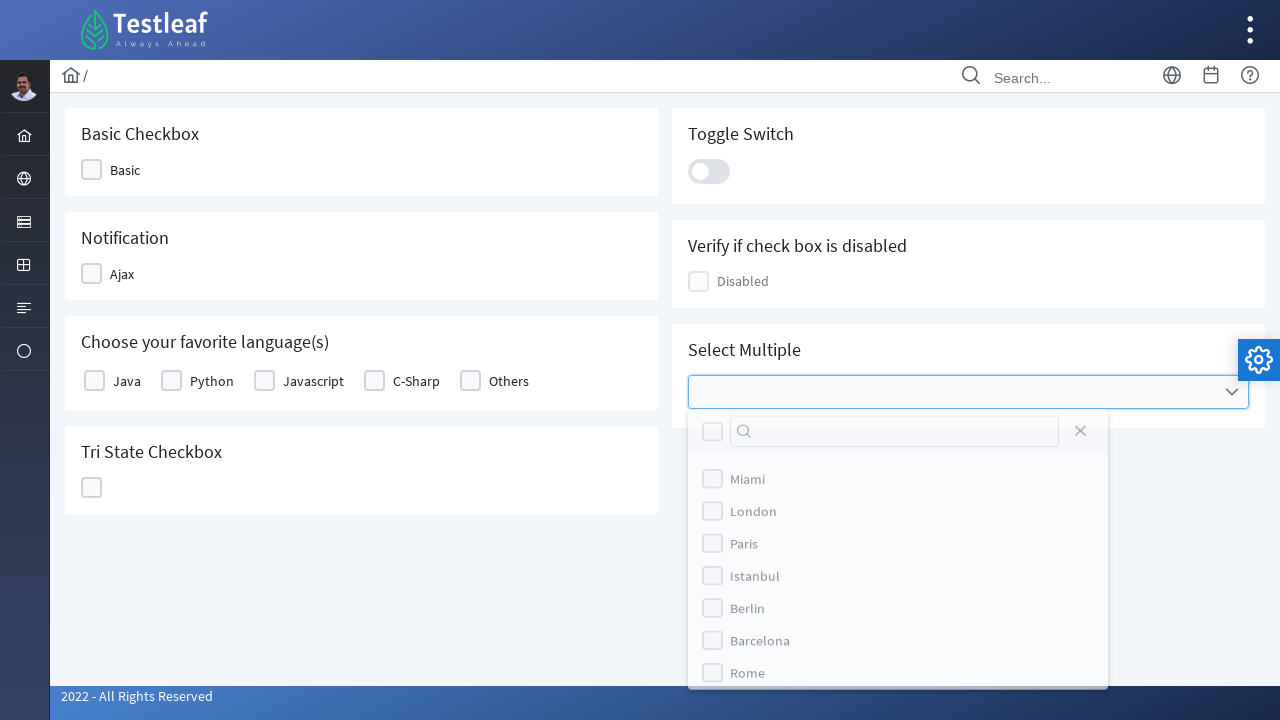

Waited for dropdown options to load
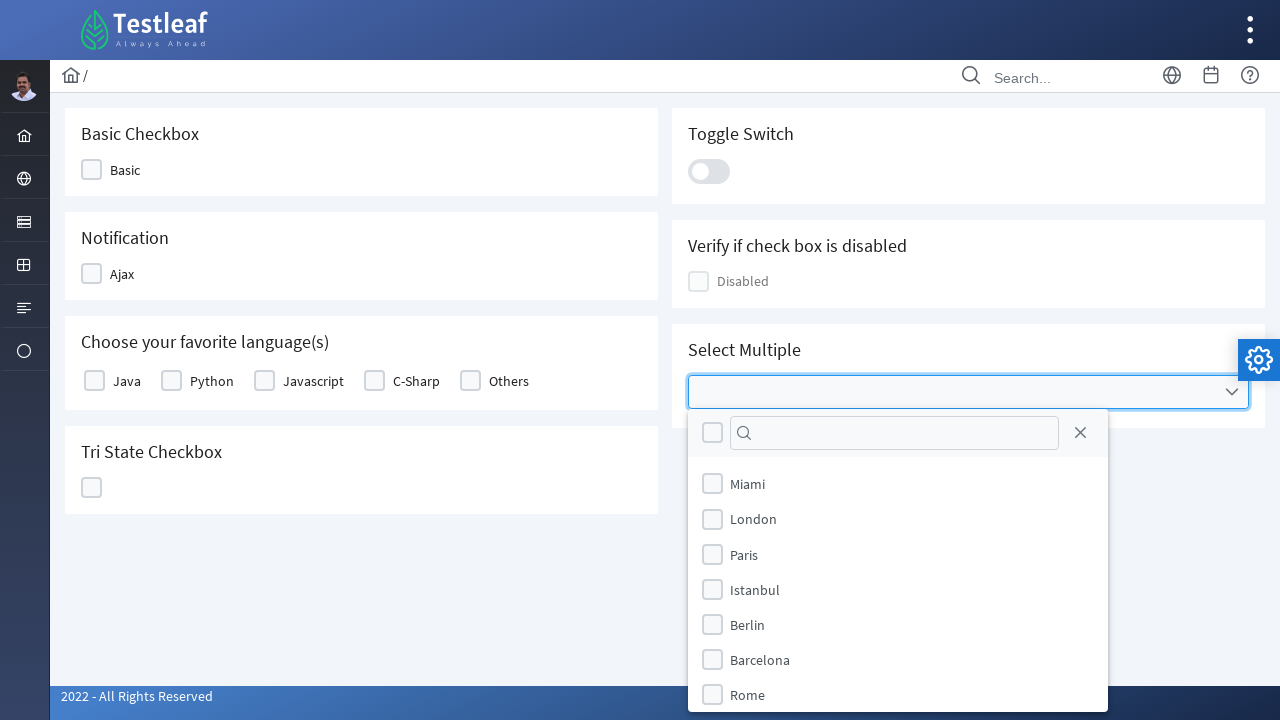

Retrieved all country label elements from dropdown list
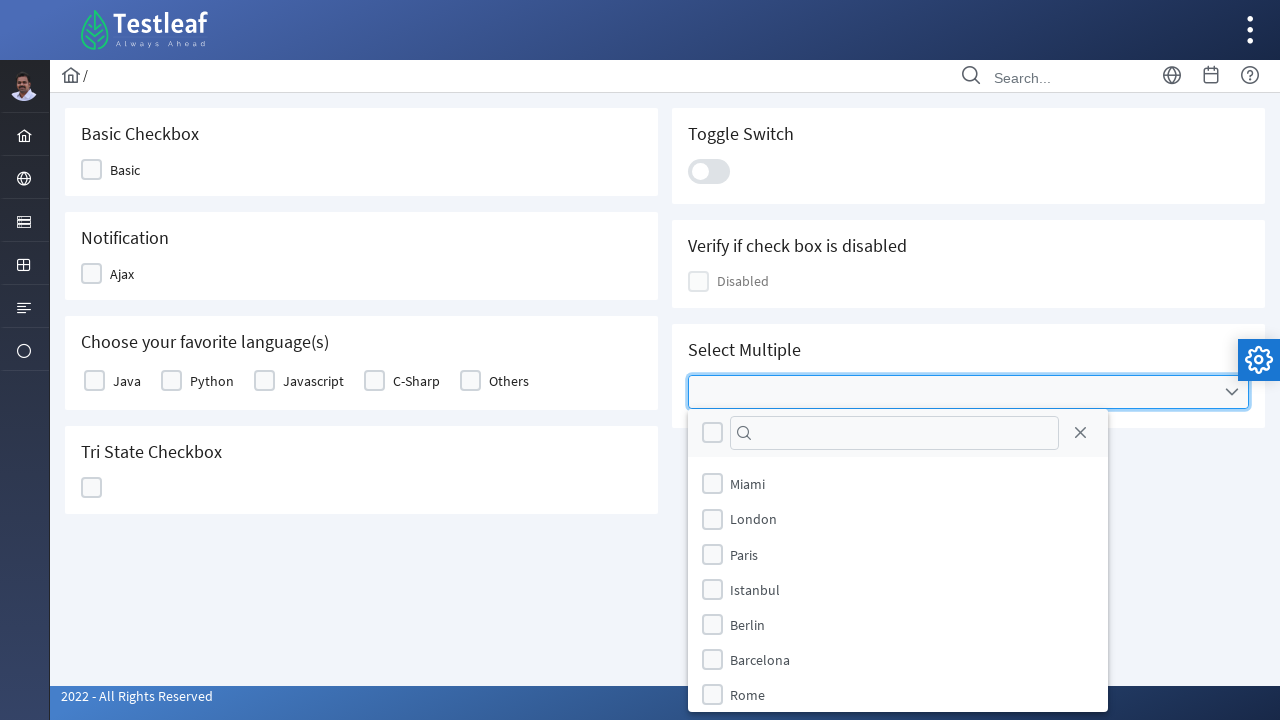

Clicked checkbox for country: Miami at (712, 484) on (//label[text()='Miami'])[2]/preceding::div[@class='ui-chkbox-box ui-widget ui-c
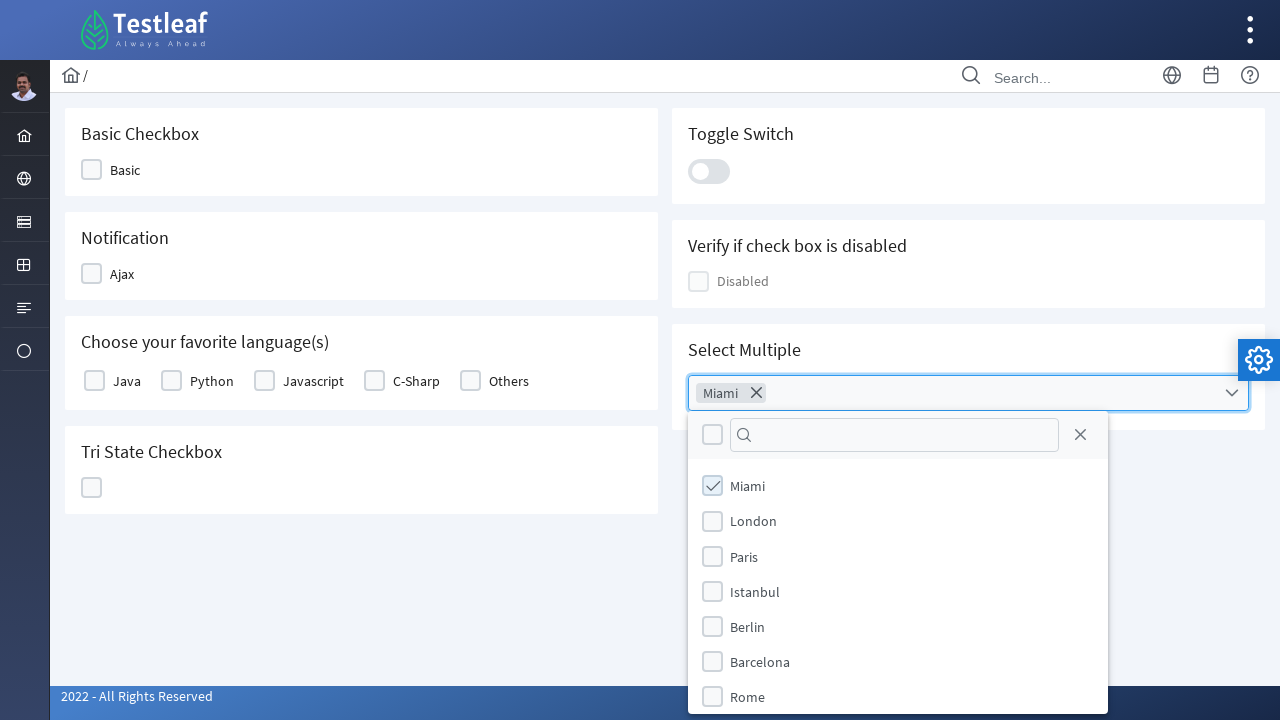

Waited before selecting next country checkbox
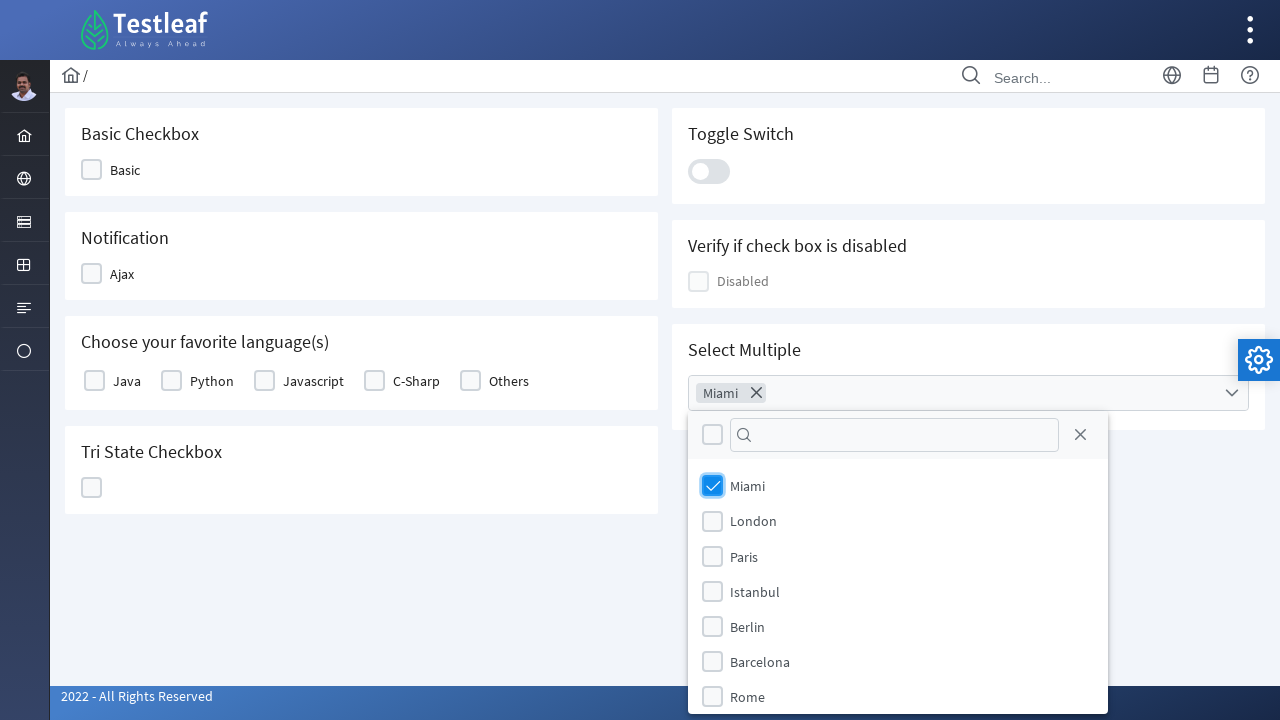

Clicked checkbox for country: London at (712, 521) on (//label[text()='London'])[2]/preceding::div[@class='ui-chkbox-box ui-widget ui-
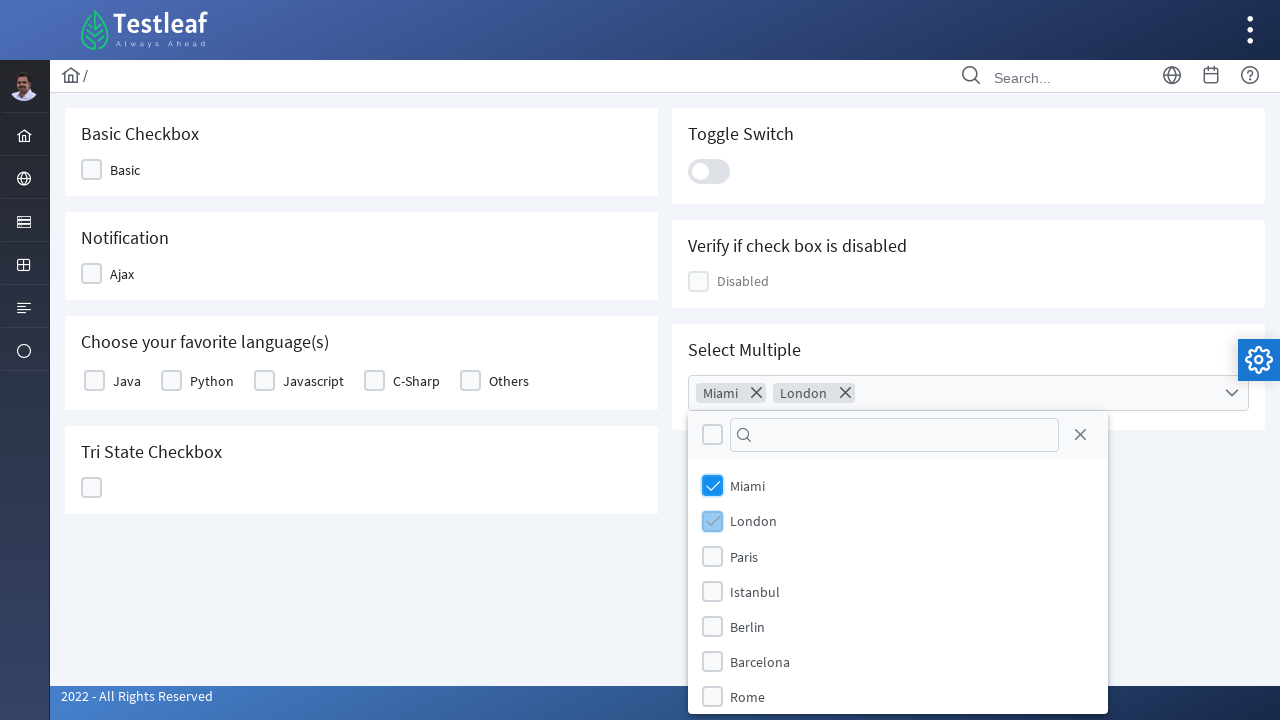

Waited before selecting next country checkbox
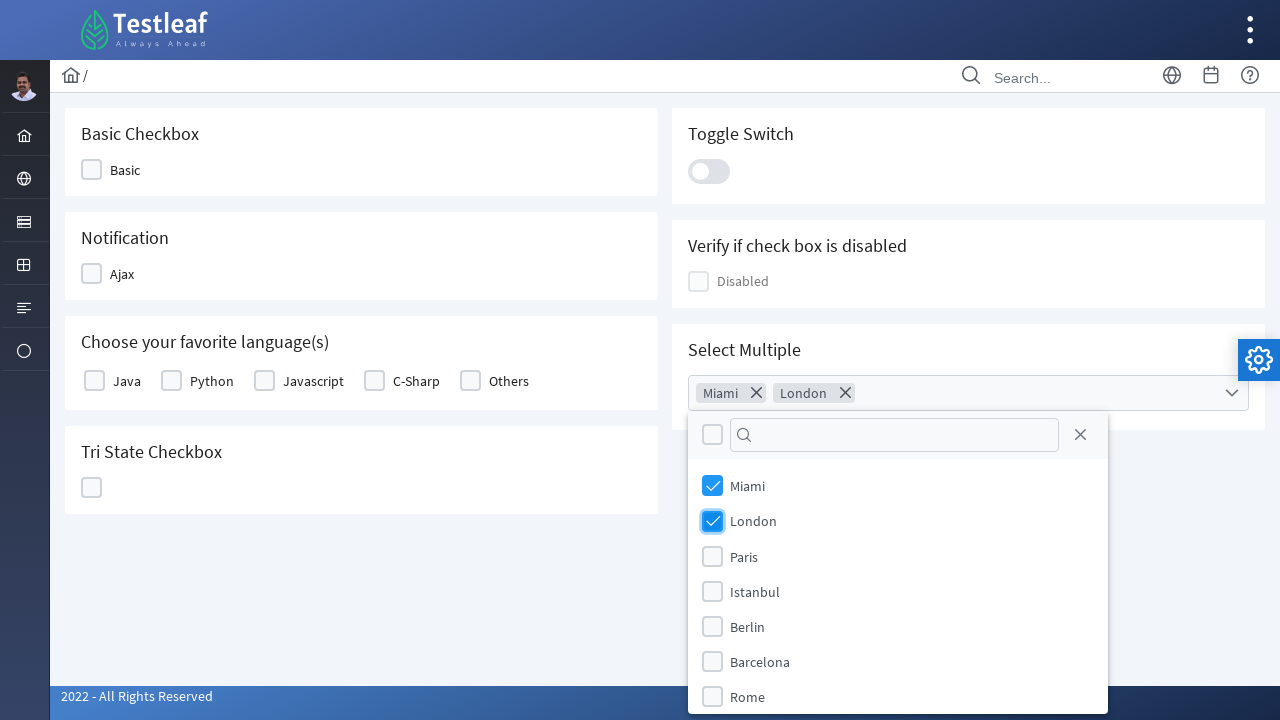

Clicked checkbox for country: Paris at (712, 556) on (//label[text()='Paris'])[2]/preceding::div[@class='ui-chkbox-box ui-widget ui-c
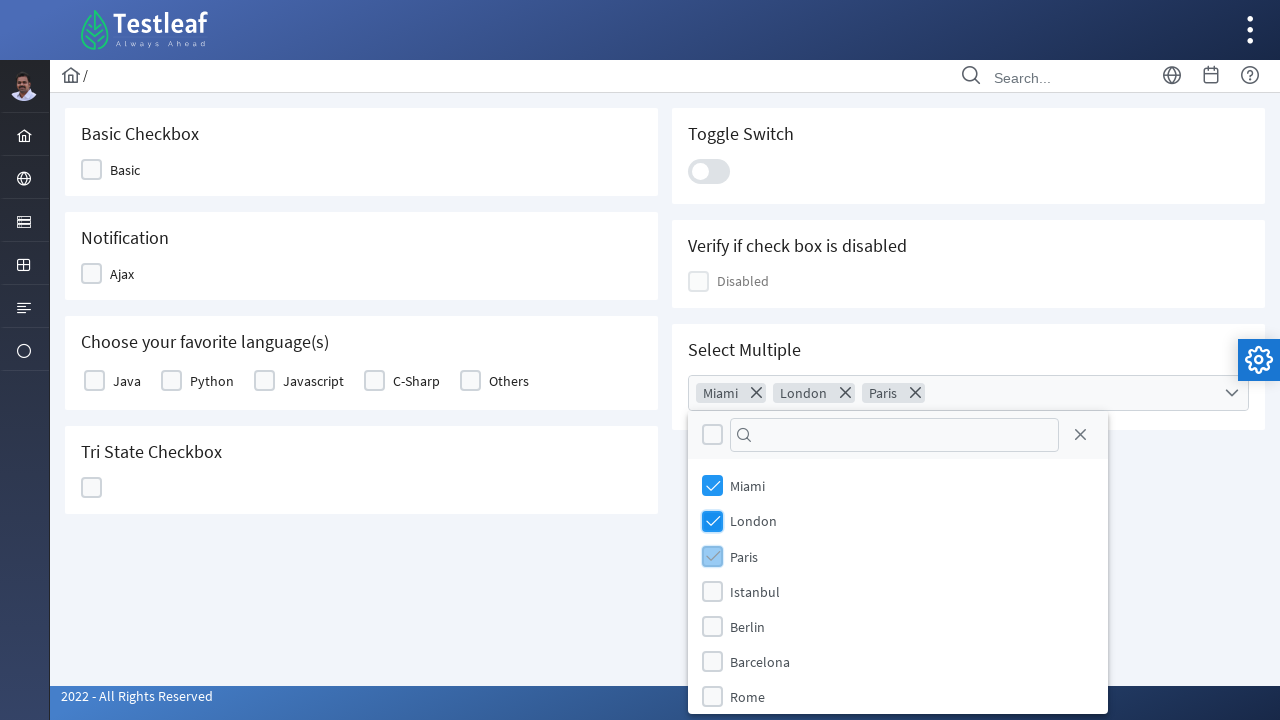

Waited before selecting next country checkbox
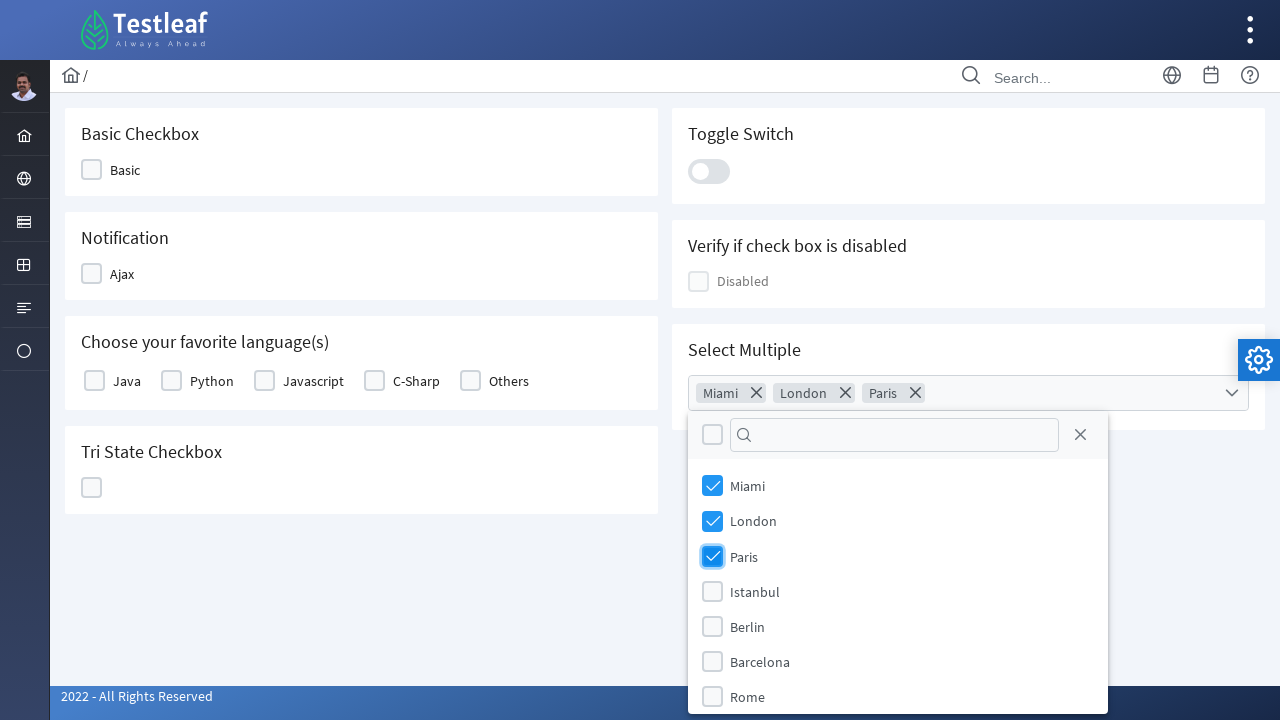

Clicked checkbox for country: Istanbul at (712, 591) on (//label[text()='Istanbul'])[2]/preceding::div[@class='ui-chkbox-box ui-widget u
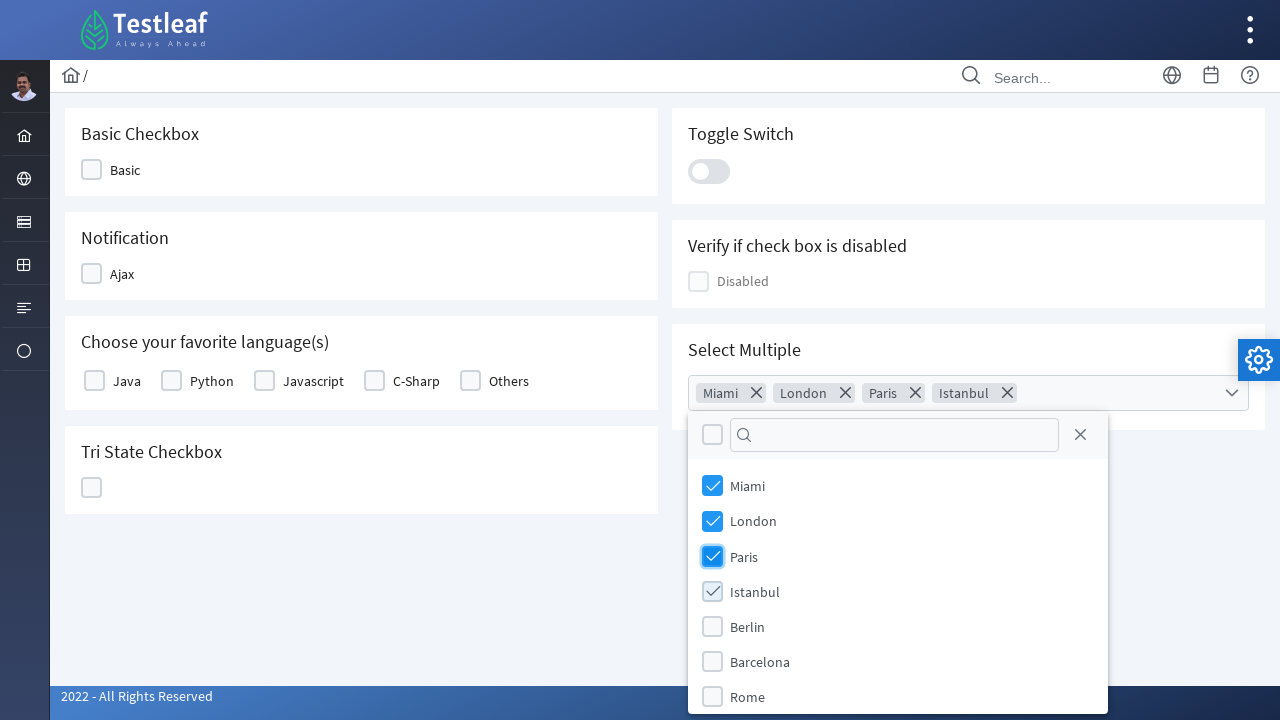

Waited before selecting next country checkbox
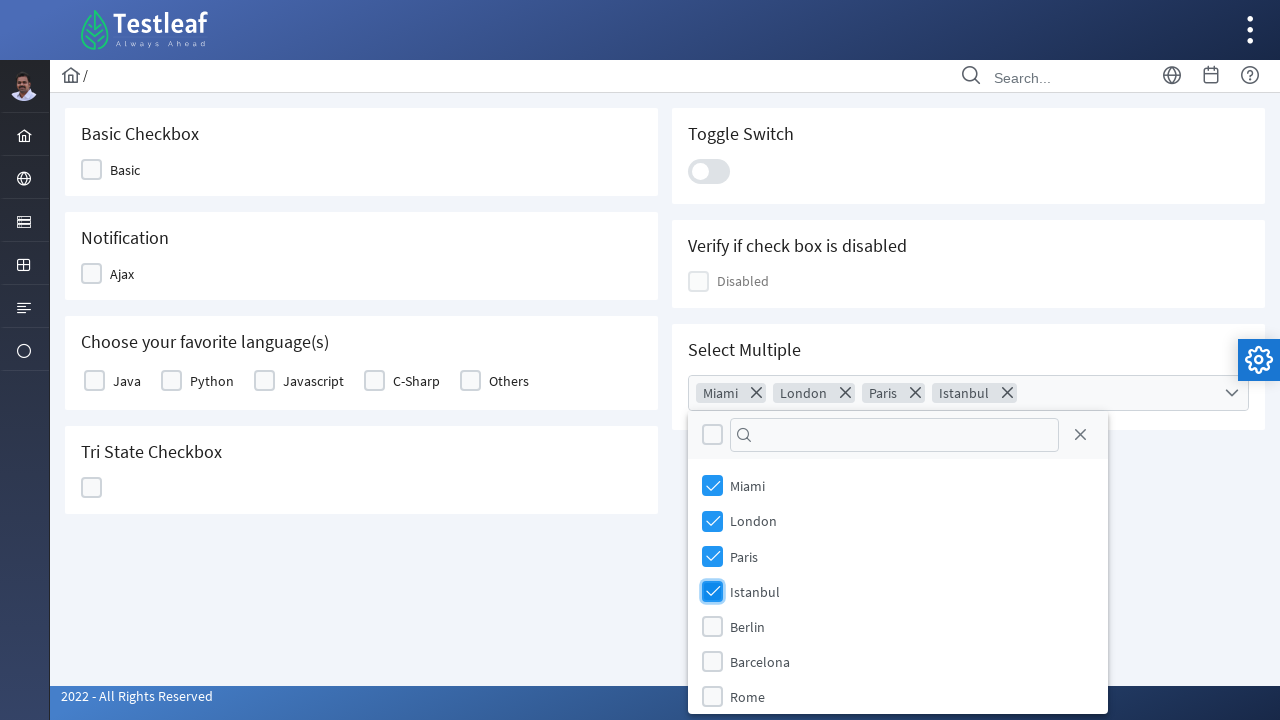

Clicked checkbox for country: Berlin at (712, 626) on (//label[text()='Berlin'])[2]/preceding::div[@class='ui-chkbox-box ui-widget ui-
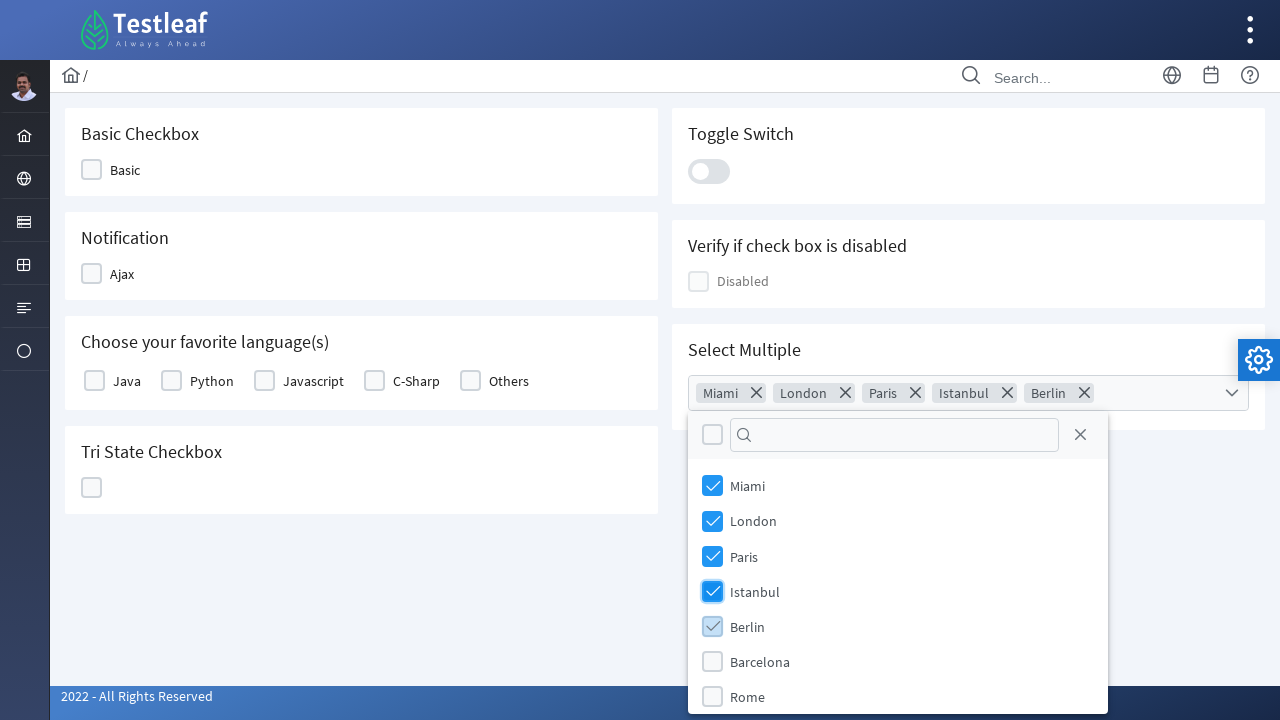

Waited before selecting next country checkbox
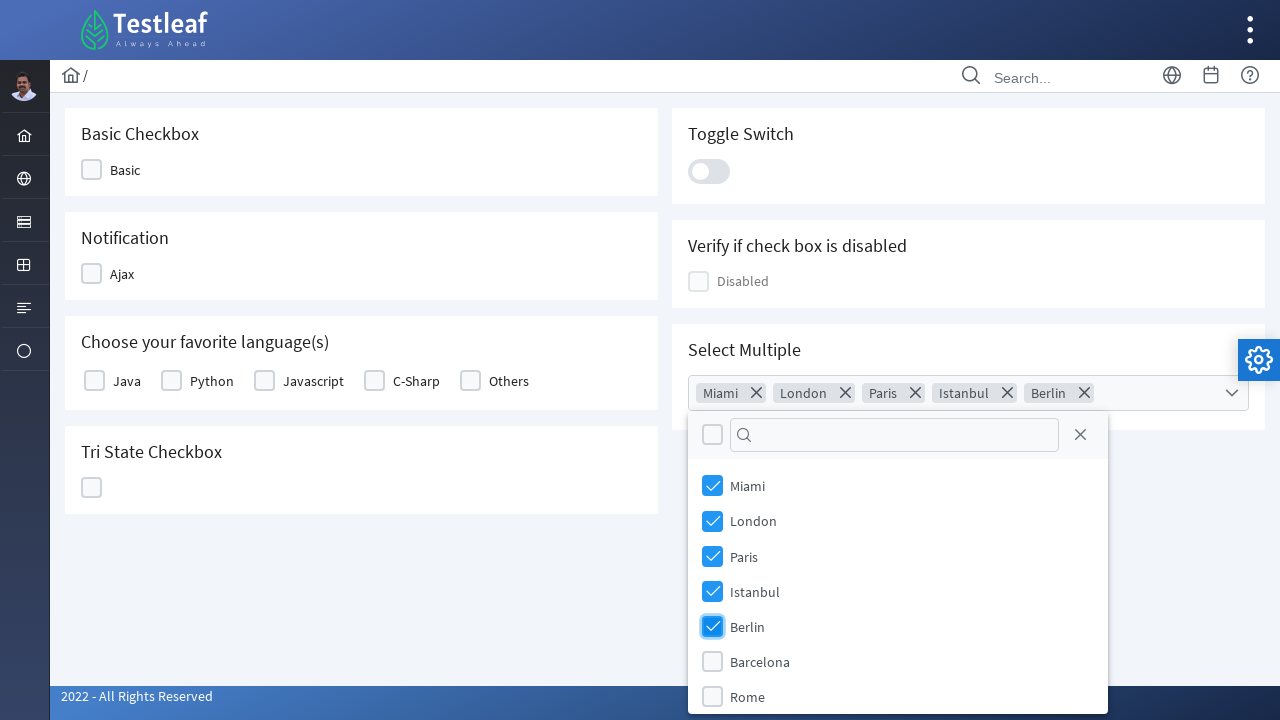

Clicked checkbox for country: Barcelona at (712, 661) on (//label[text()='Barcelona'])[2]/preceding::div[@class='ui-chkbox-box ui-widget 
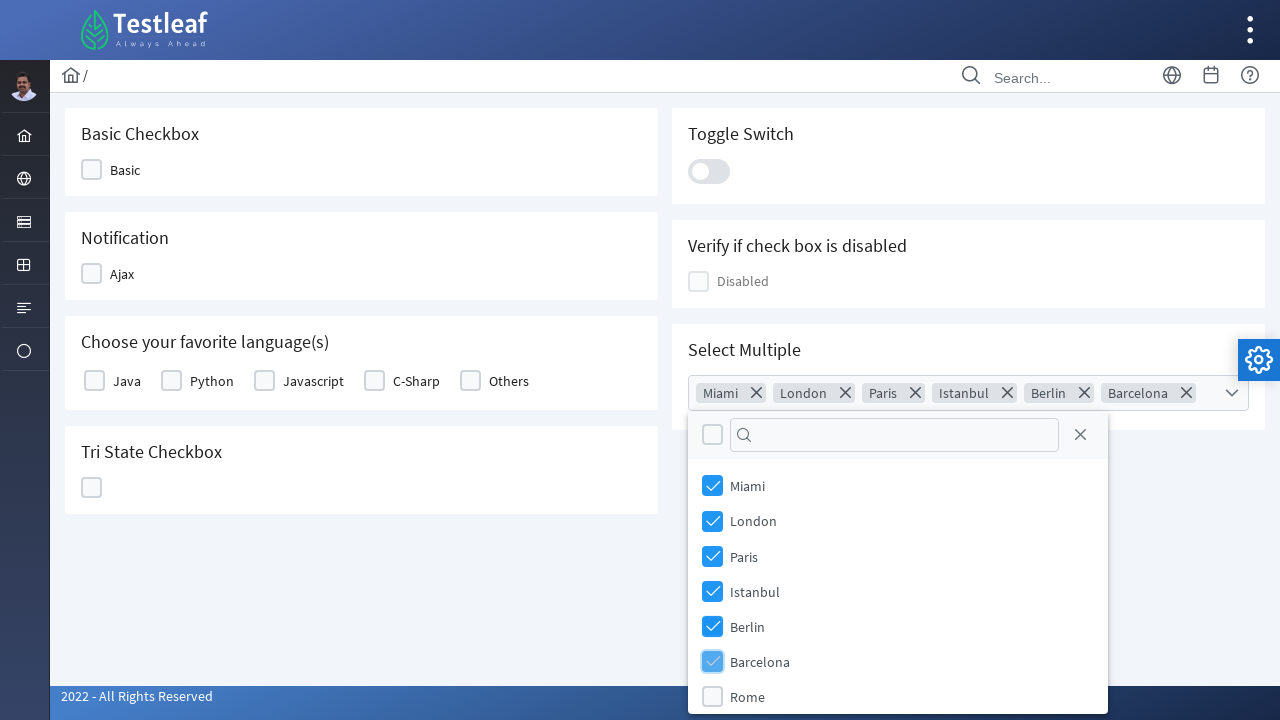

Waited before selecting next country checkbox
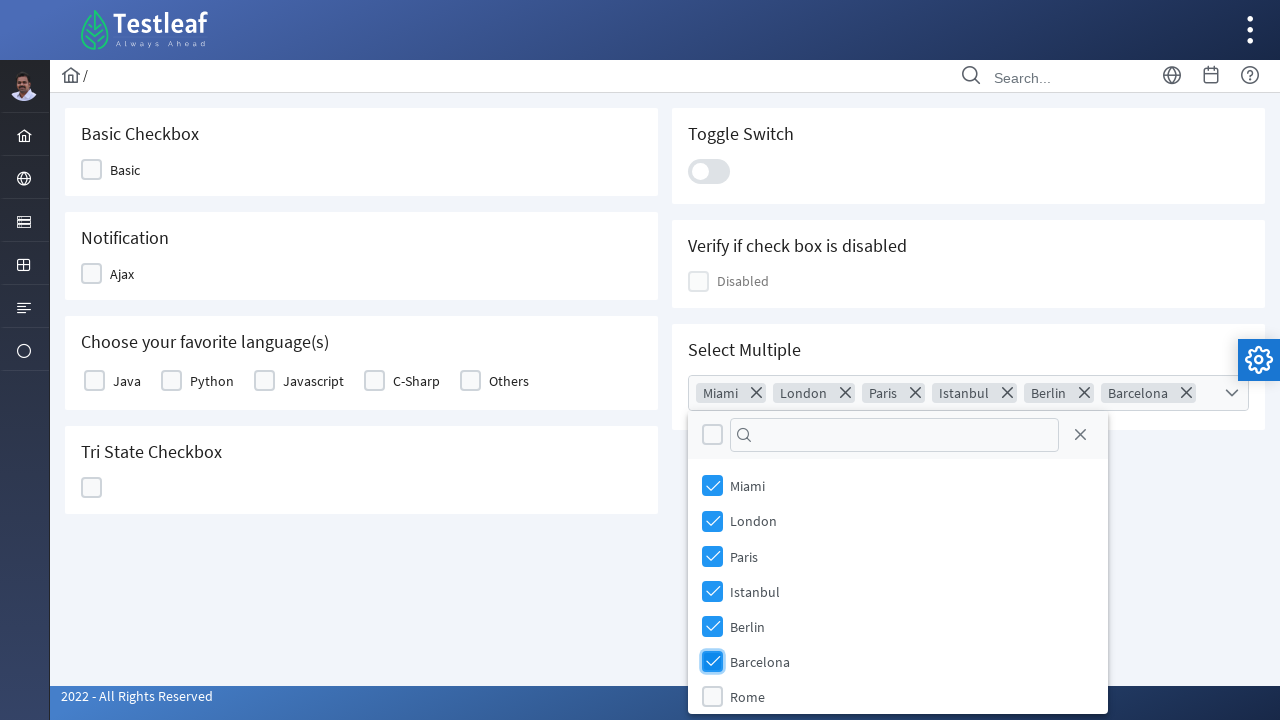

Clicked checkbox for country: Rome at (712, 697) on (//label[text()='Rome'])[2]/preceding::div[@class='ui-chkbox-box ui-widget ui-co
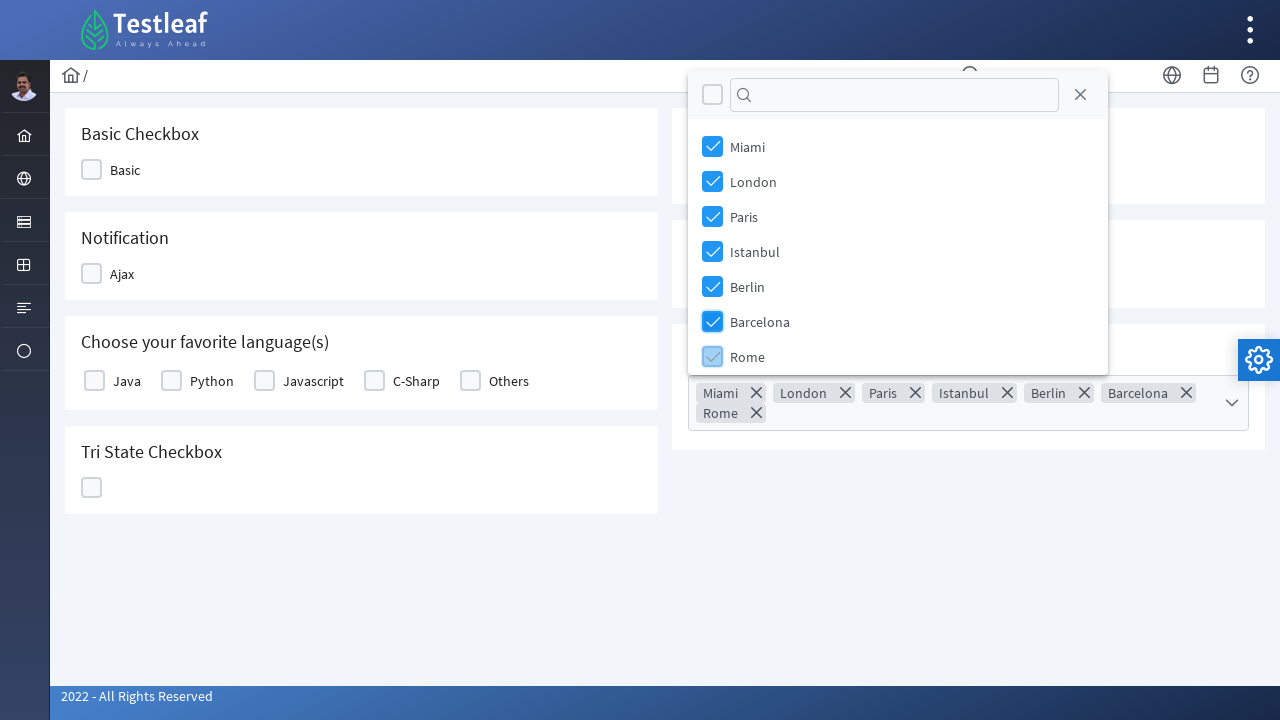

Waited before selecting next country checkbox
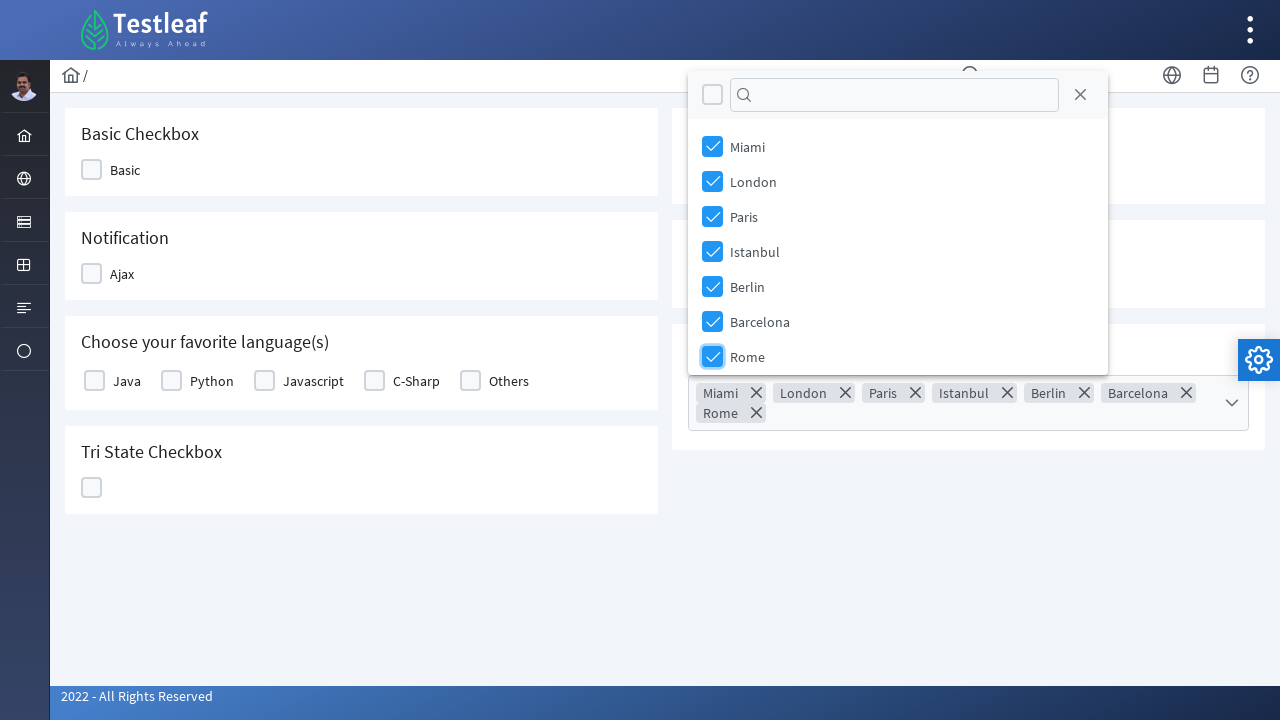

Clicked checkbox for country: Brasilia at (712, 313) on (//label[text()='Brasilia'])[2]/preceding::div[@class='ui-chkbox-box ui-widget u
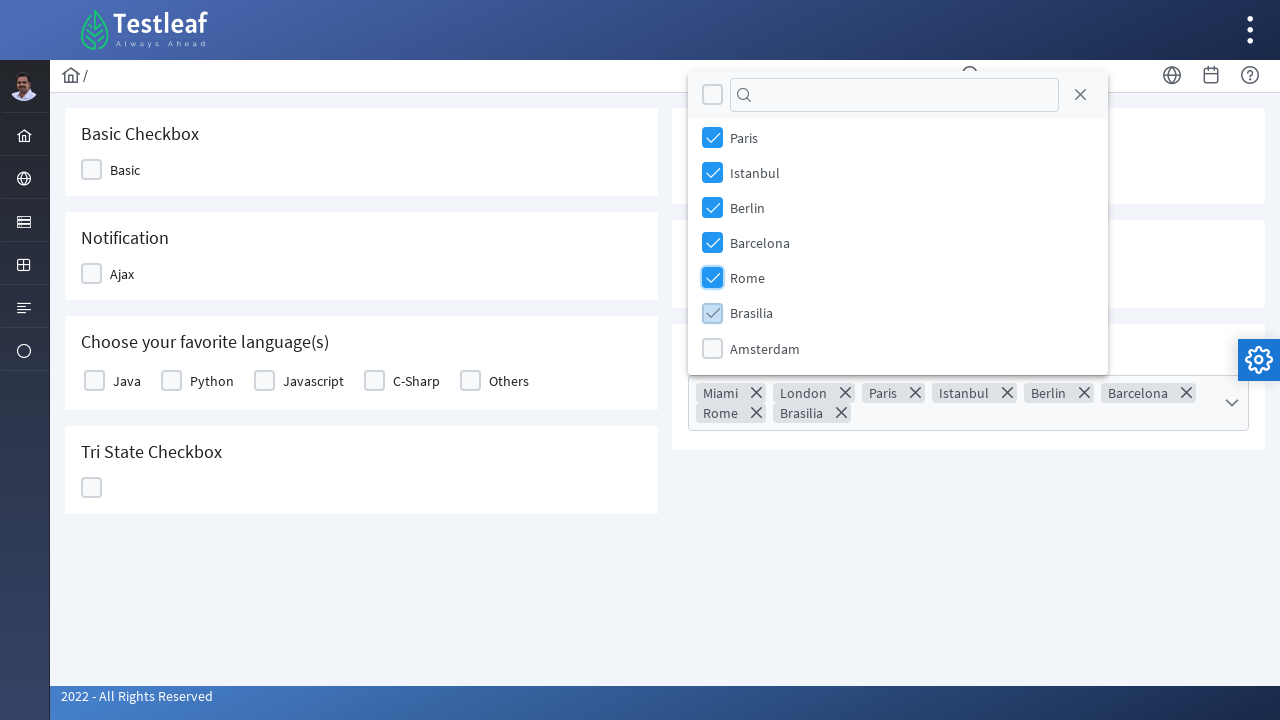

Waited before selecting next country checkbox
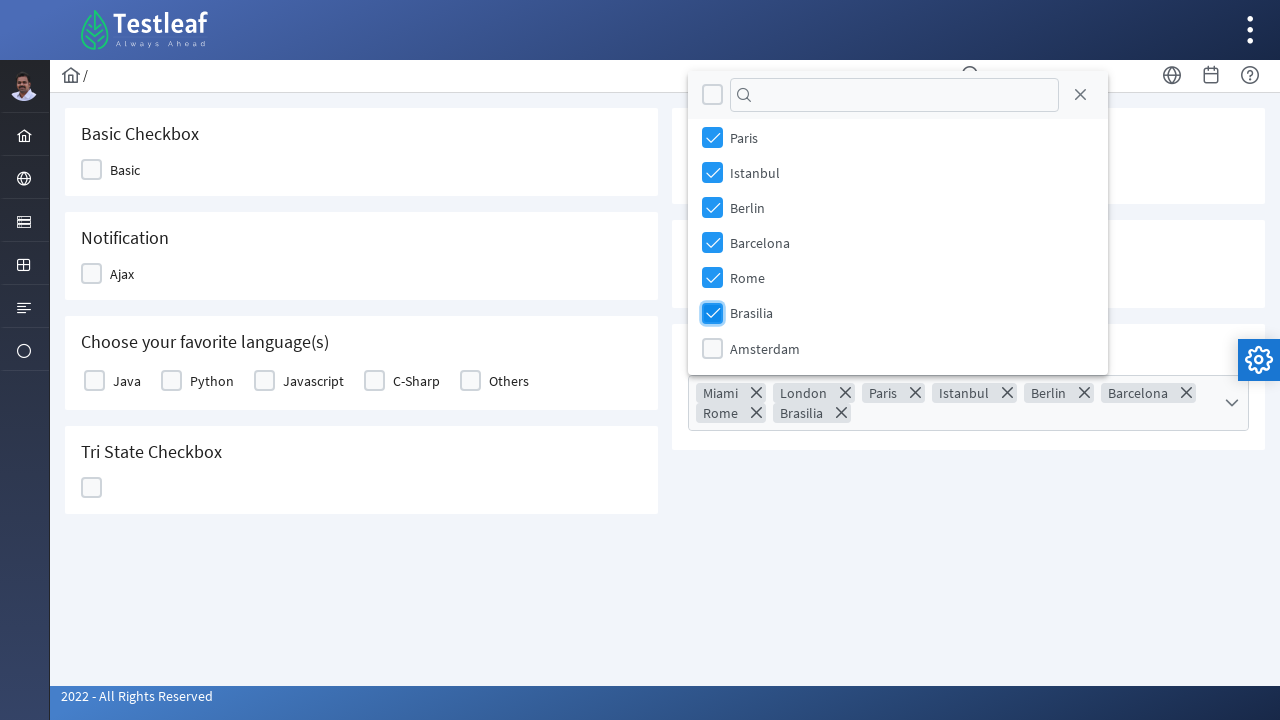

Clicked checkbox for country: Amsterdam at (712, 348) on (//label[text()='Amsterdam'])[2]/preceding::div[@class='ui-chkbox-box ui-widget 
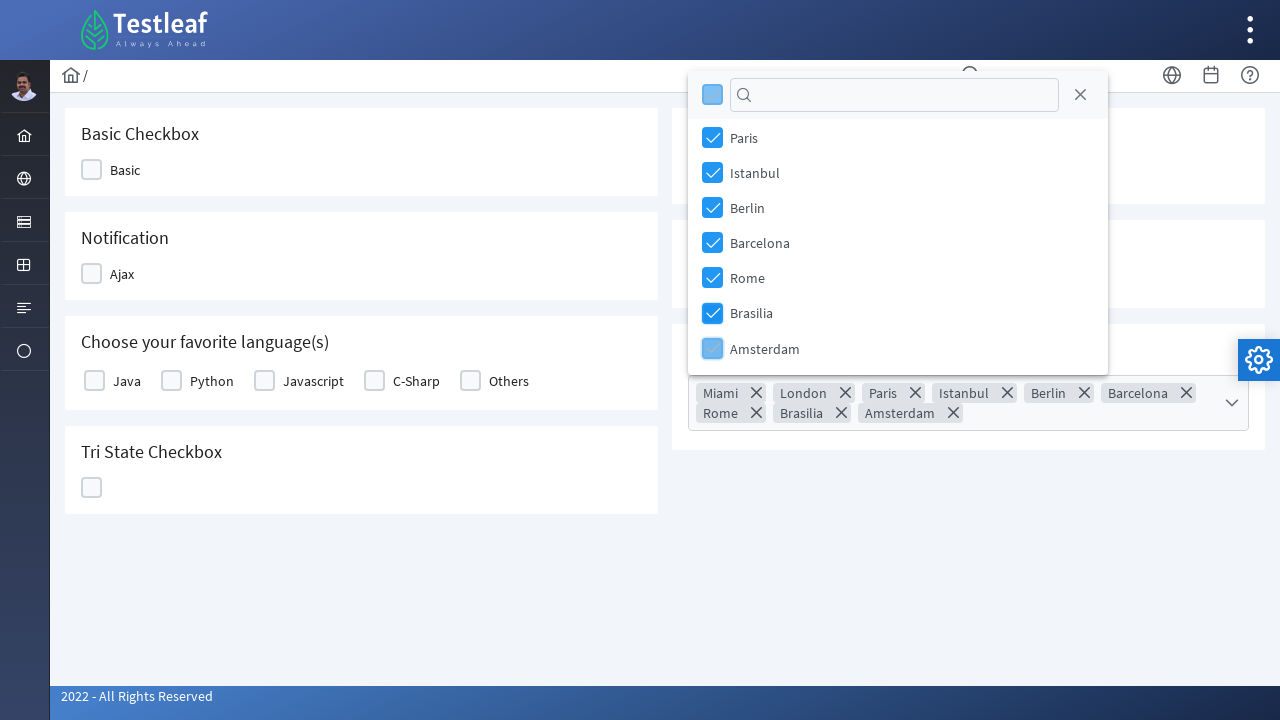

Waited before selecting next country checkbox
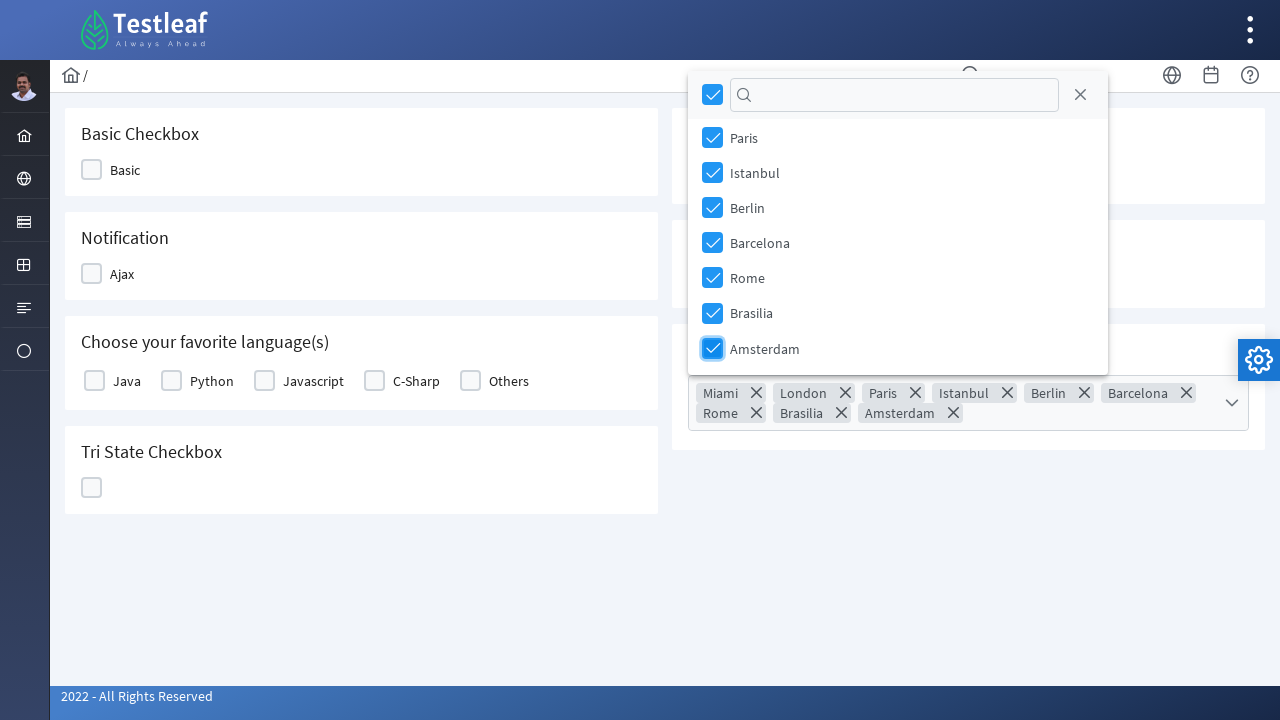

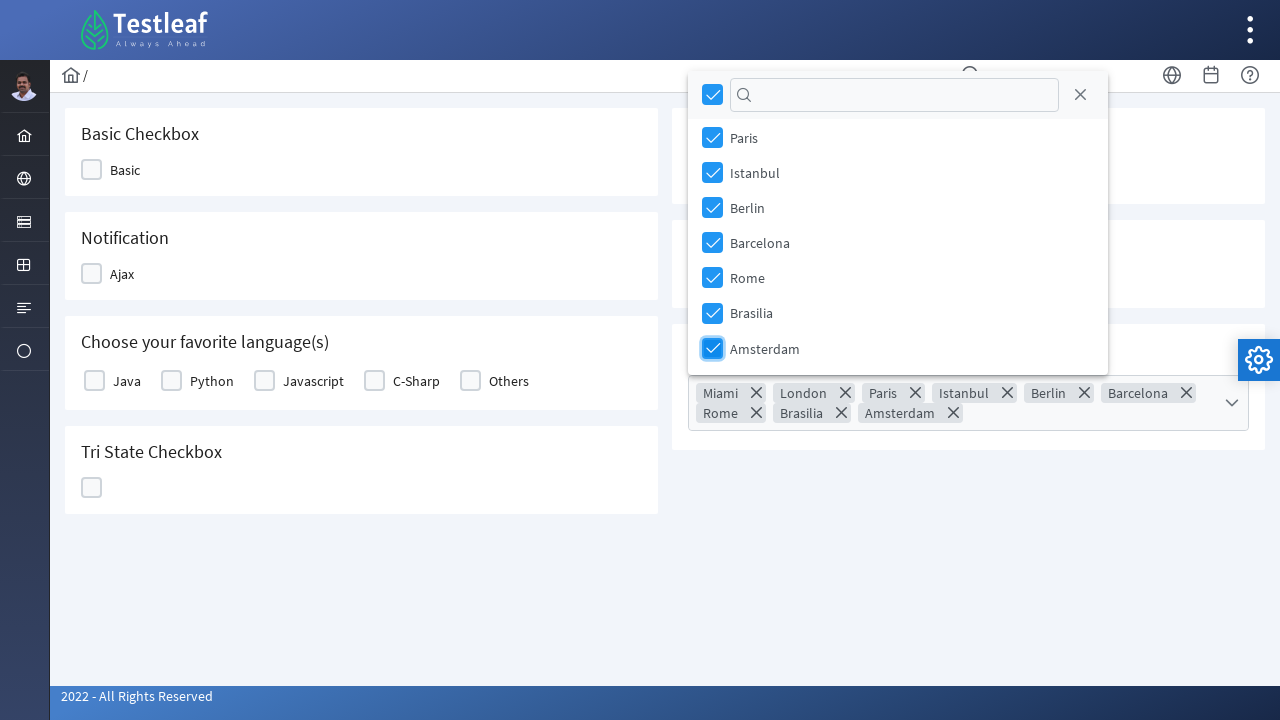